Tests product quantity modification by viewing product details and changing quantity before adding to cart

Starting URL: https://automationexercise.com

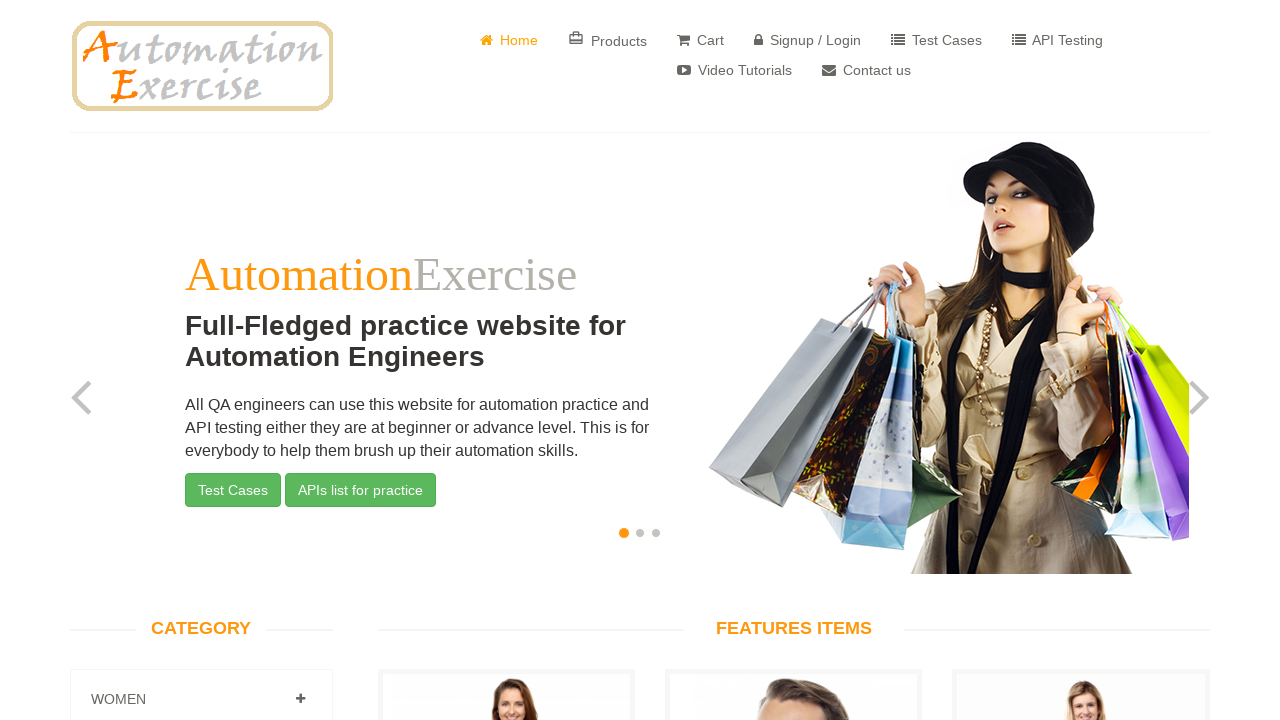

Clicked View Product link for product ID 4 at (506, 360) on xpath=//a[contains(@href, '/product_details/4')]
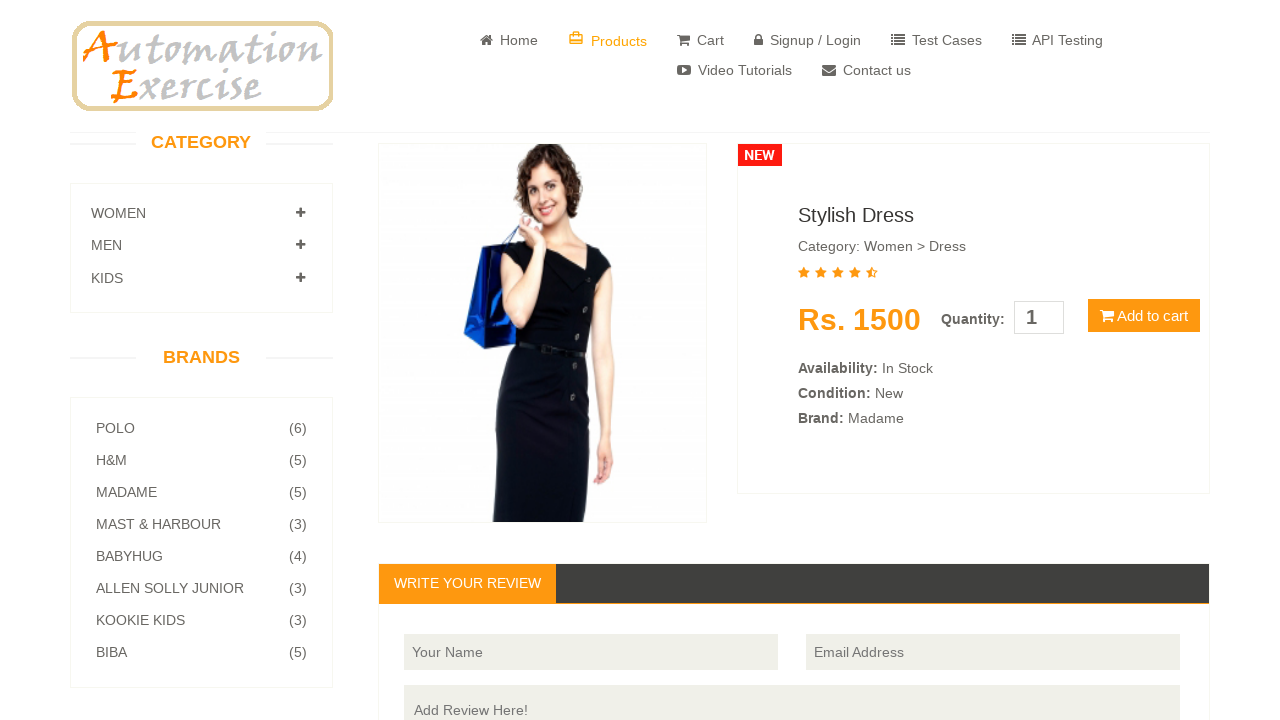

Changed product quantity to 4 on input[name='quantity']
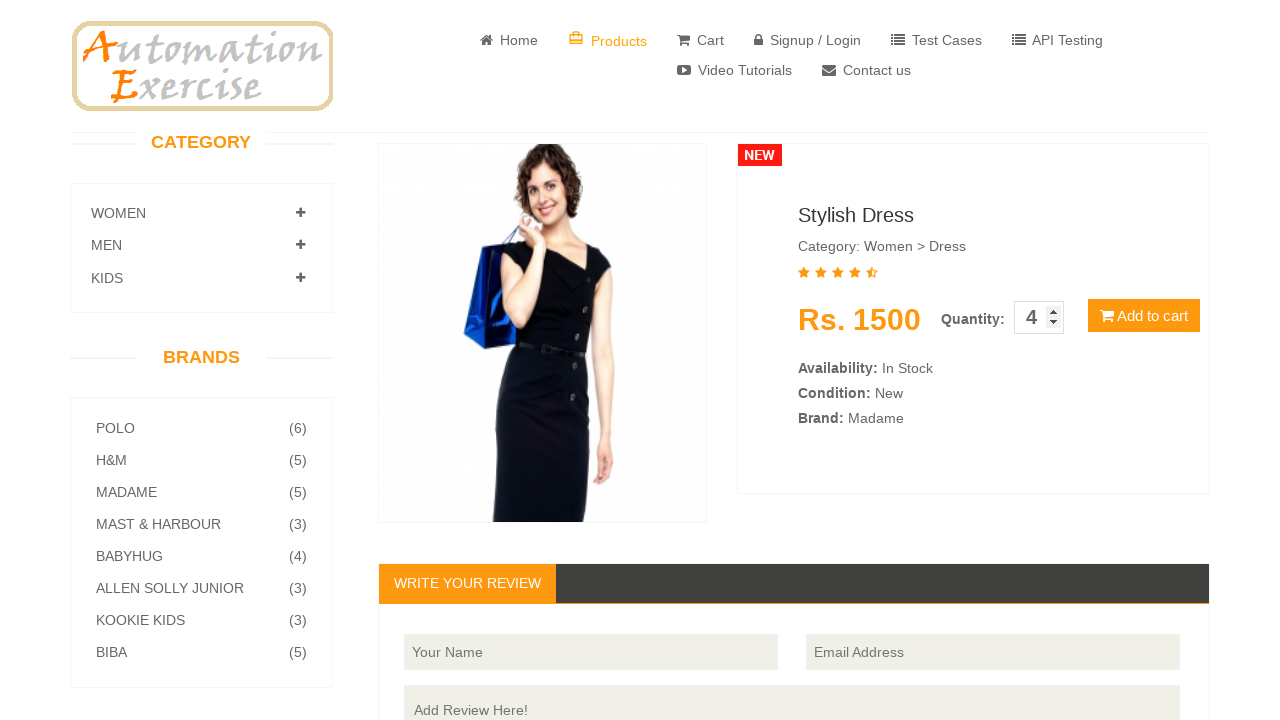

Clicked Add to Cart button at (1144, 316) on xpath=//button[contains(@class, 'cart')]
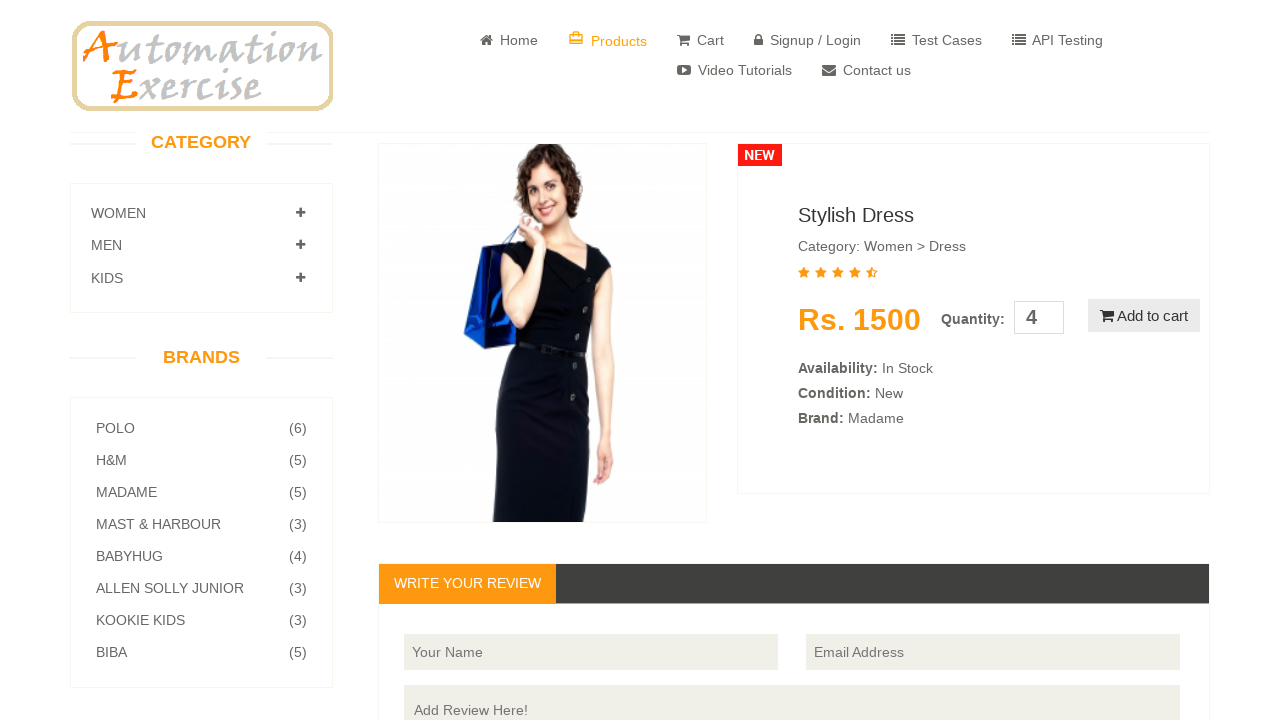

Waited 2 seconds for cart update
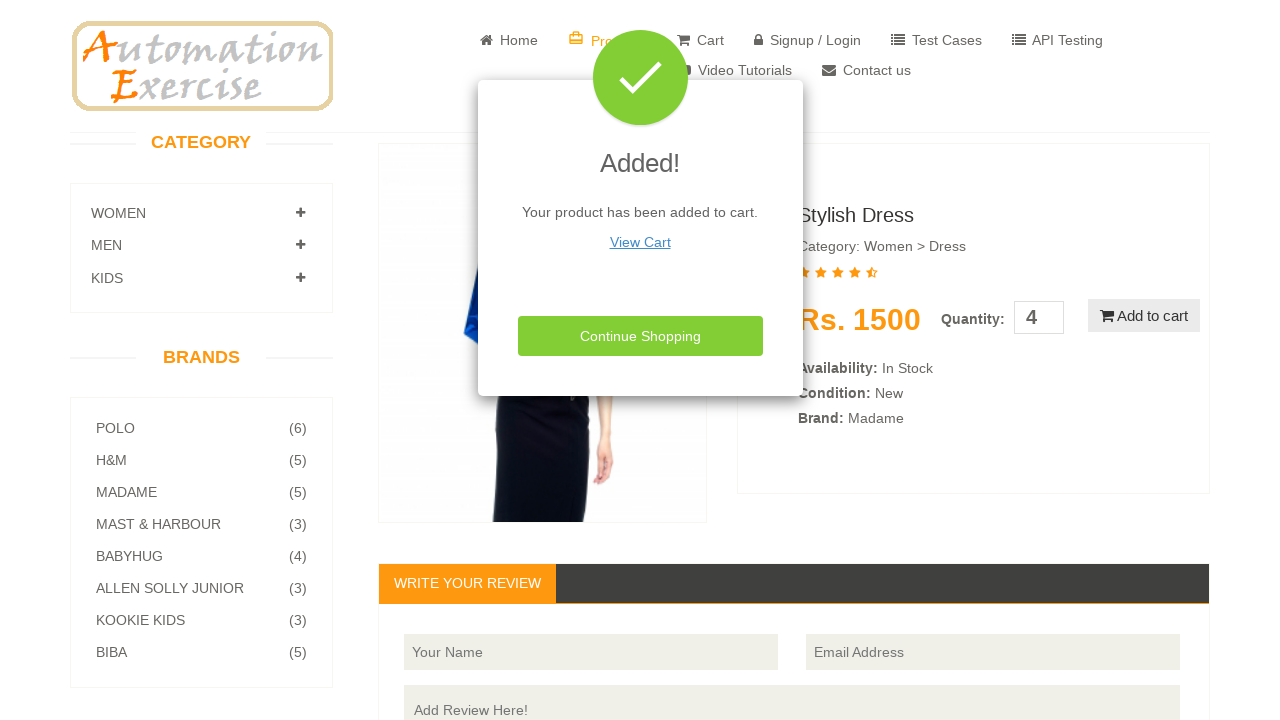

Clicked View Cart link to review cart contents at (640, 242) on xpath=//u[contains(text(), 'View Cart')]
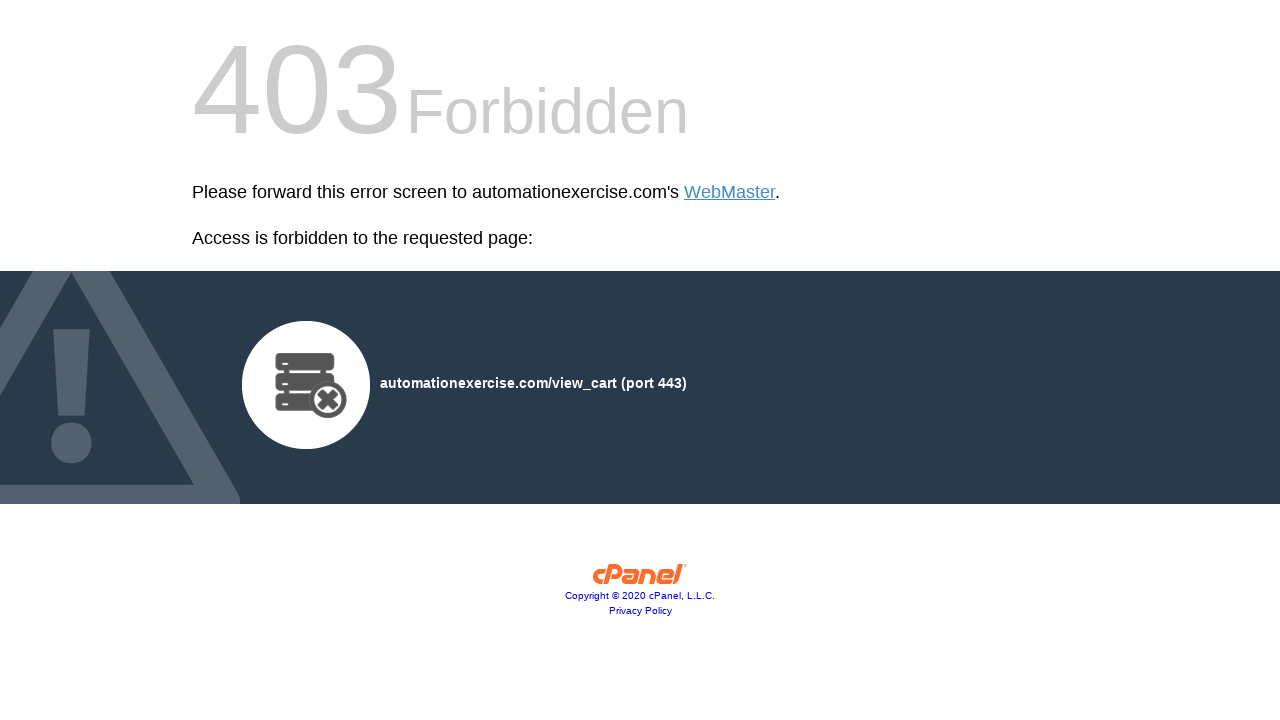

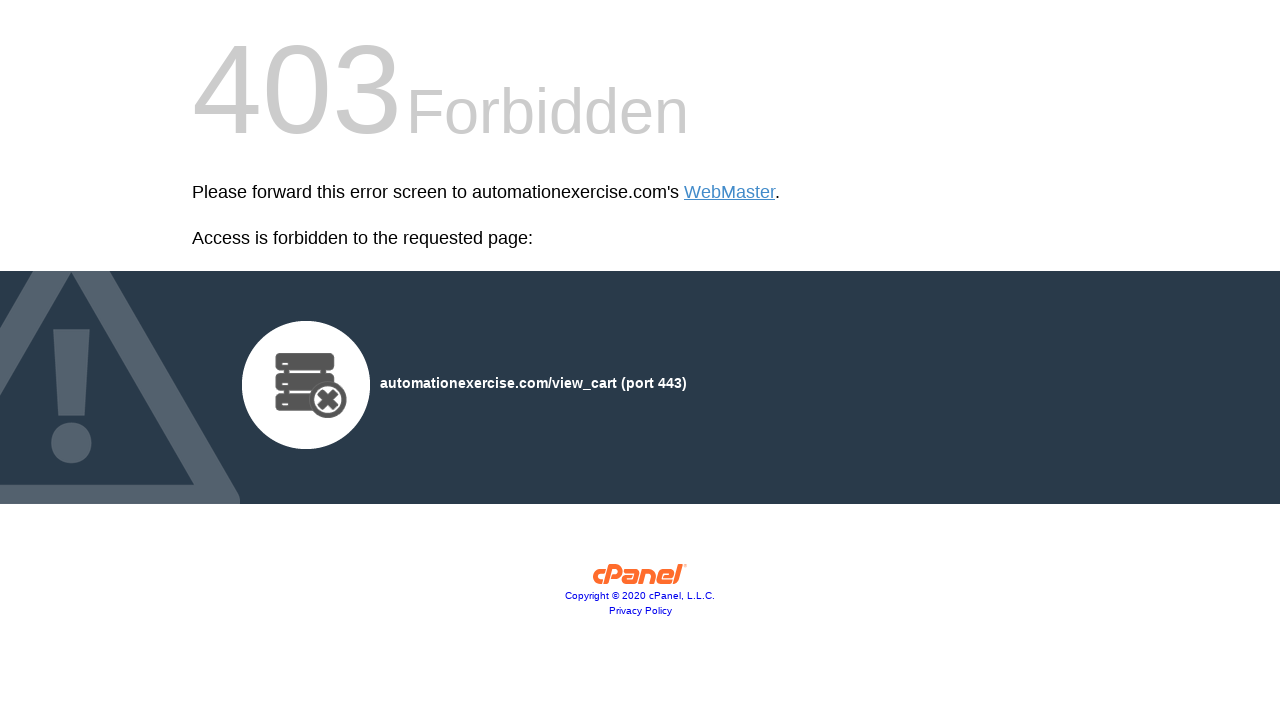